Navigates to a random comic page on the Buttsmithy webcomic site and maximizes the browser window to view the comic.

Starting URL: https://buttsmithy.com/archives/comic/p-547

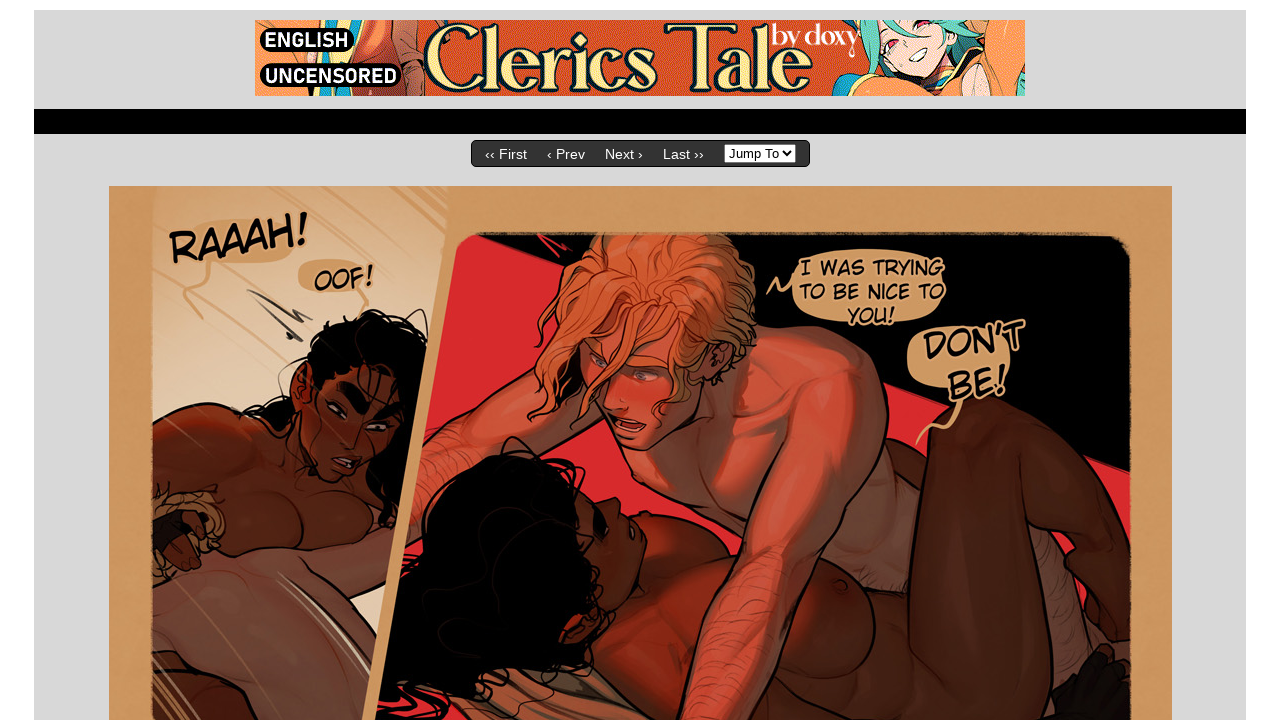

Waited for page to reach domcontentloaded state
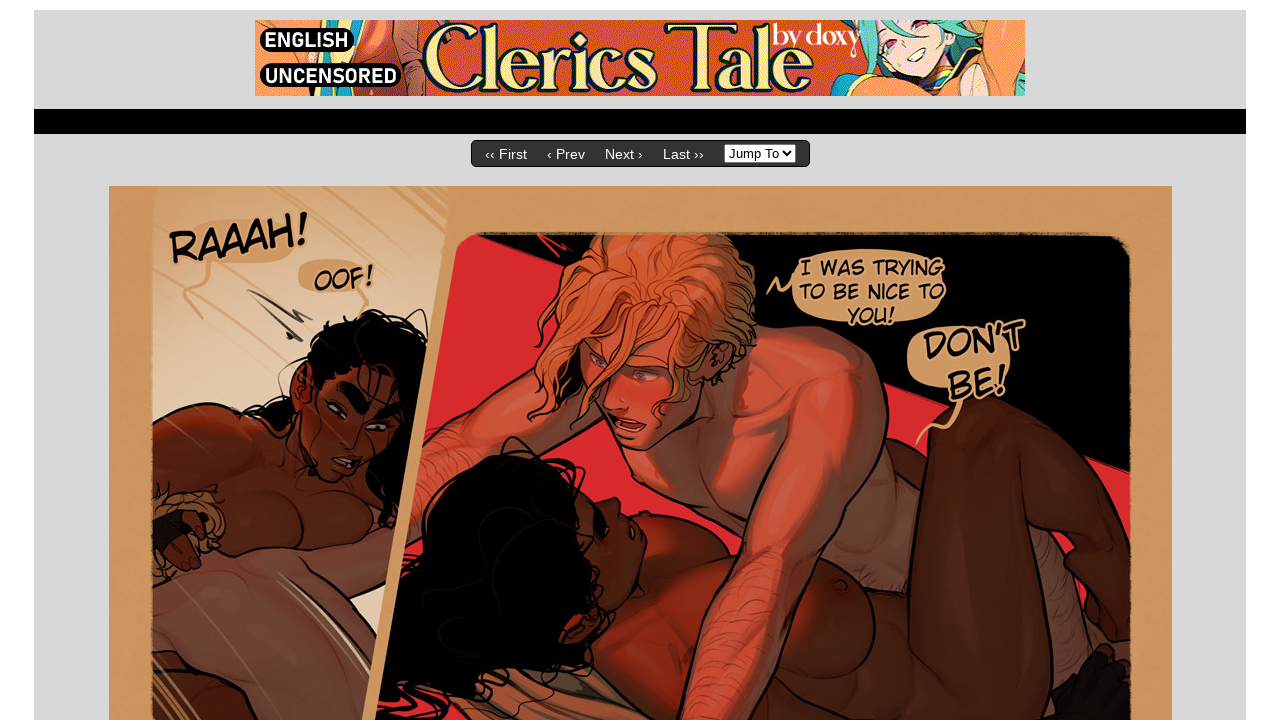

Maximized browser window to 1920x1080
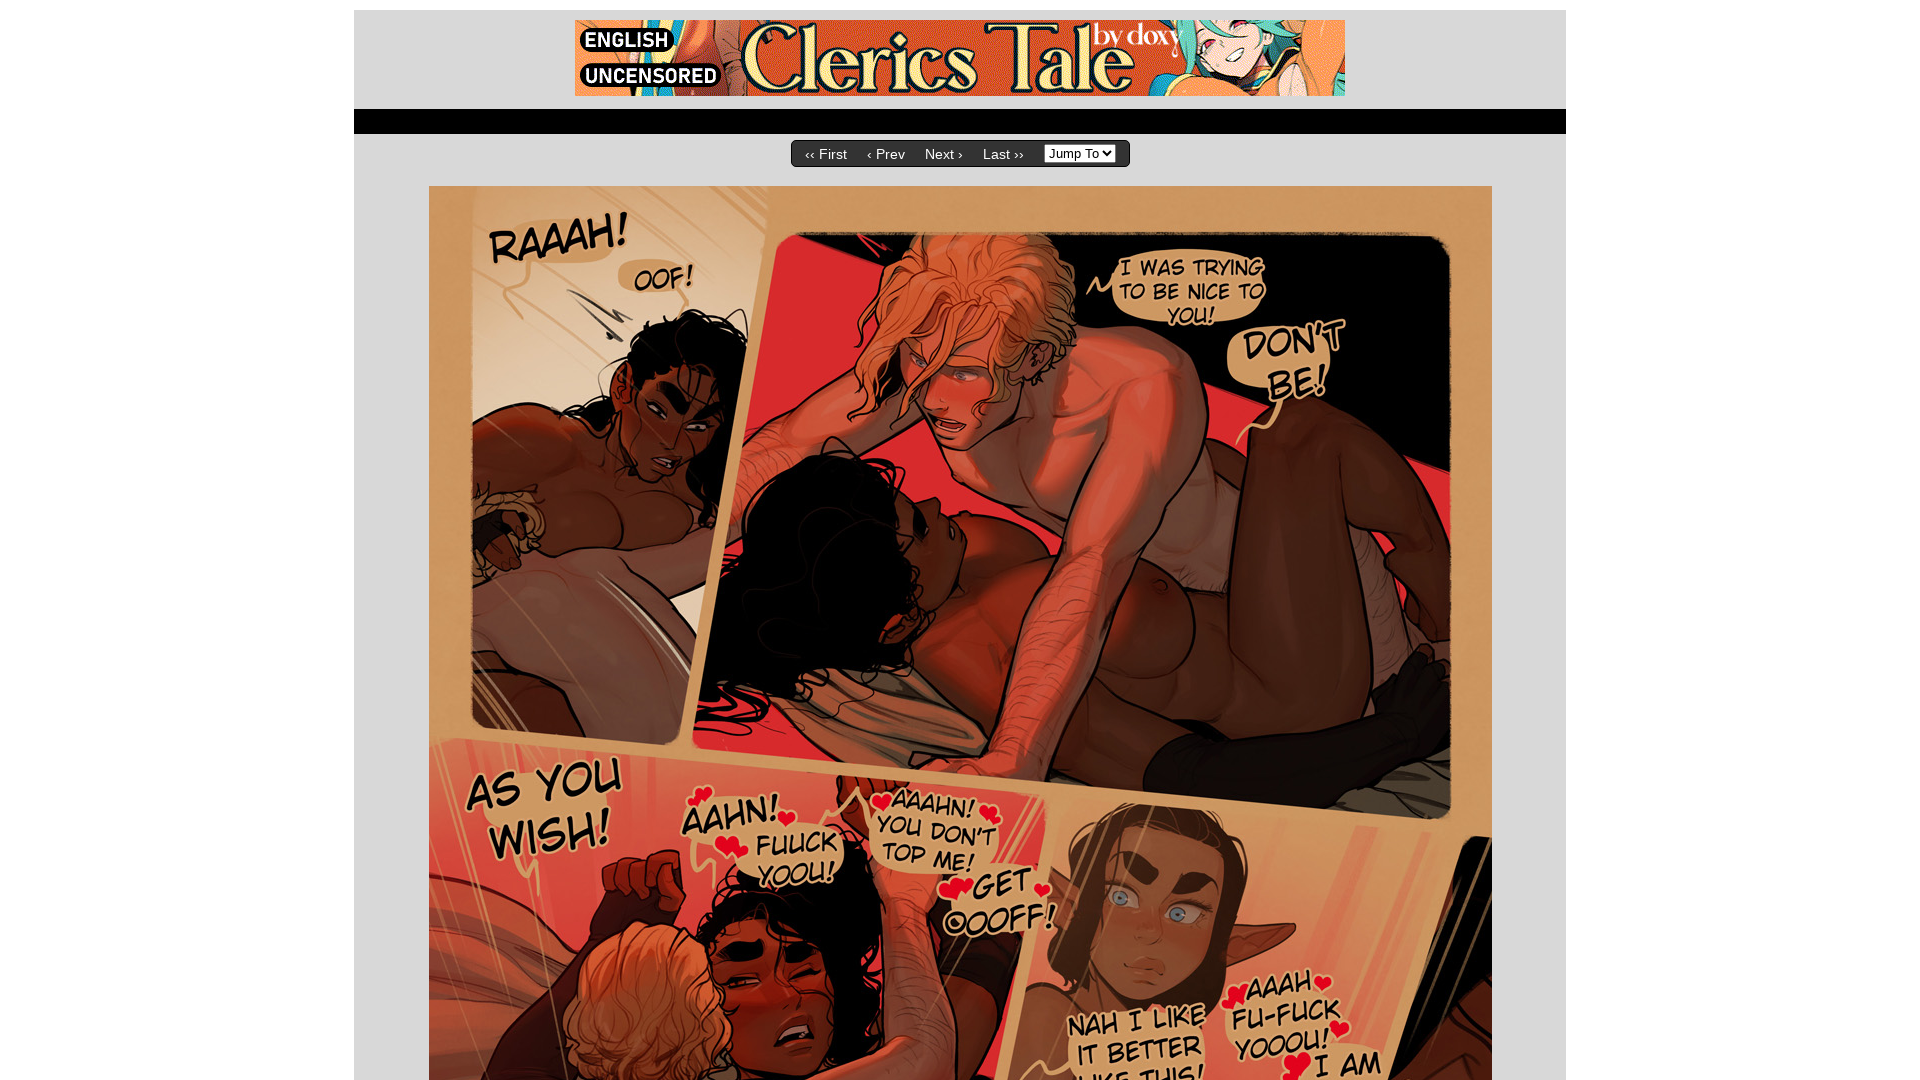

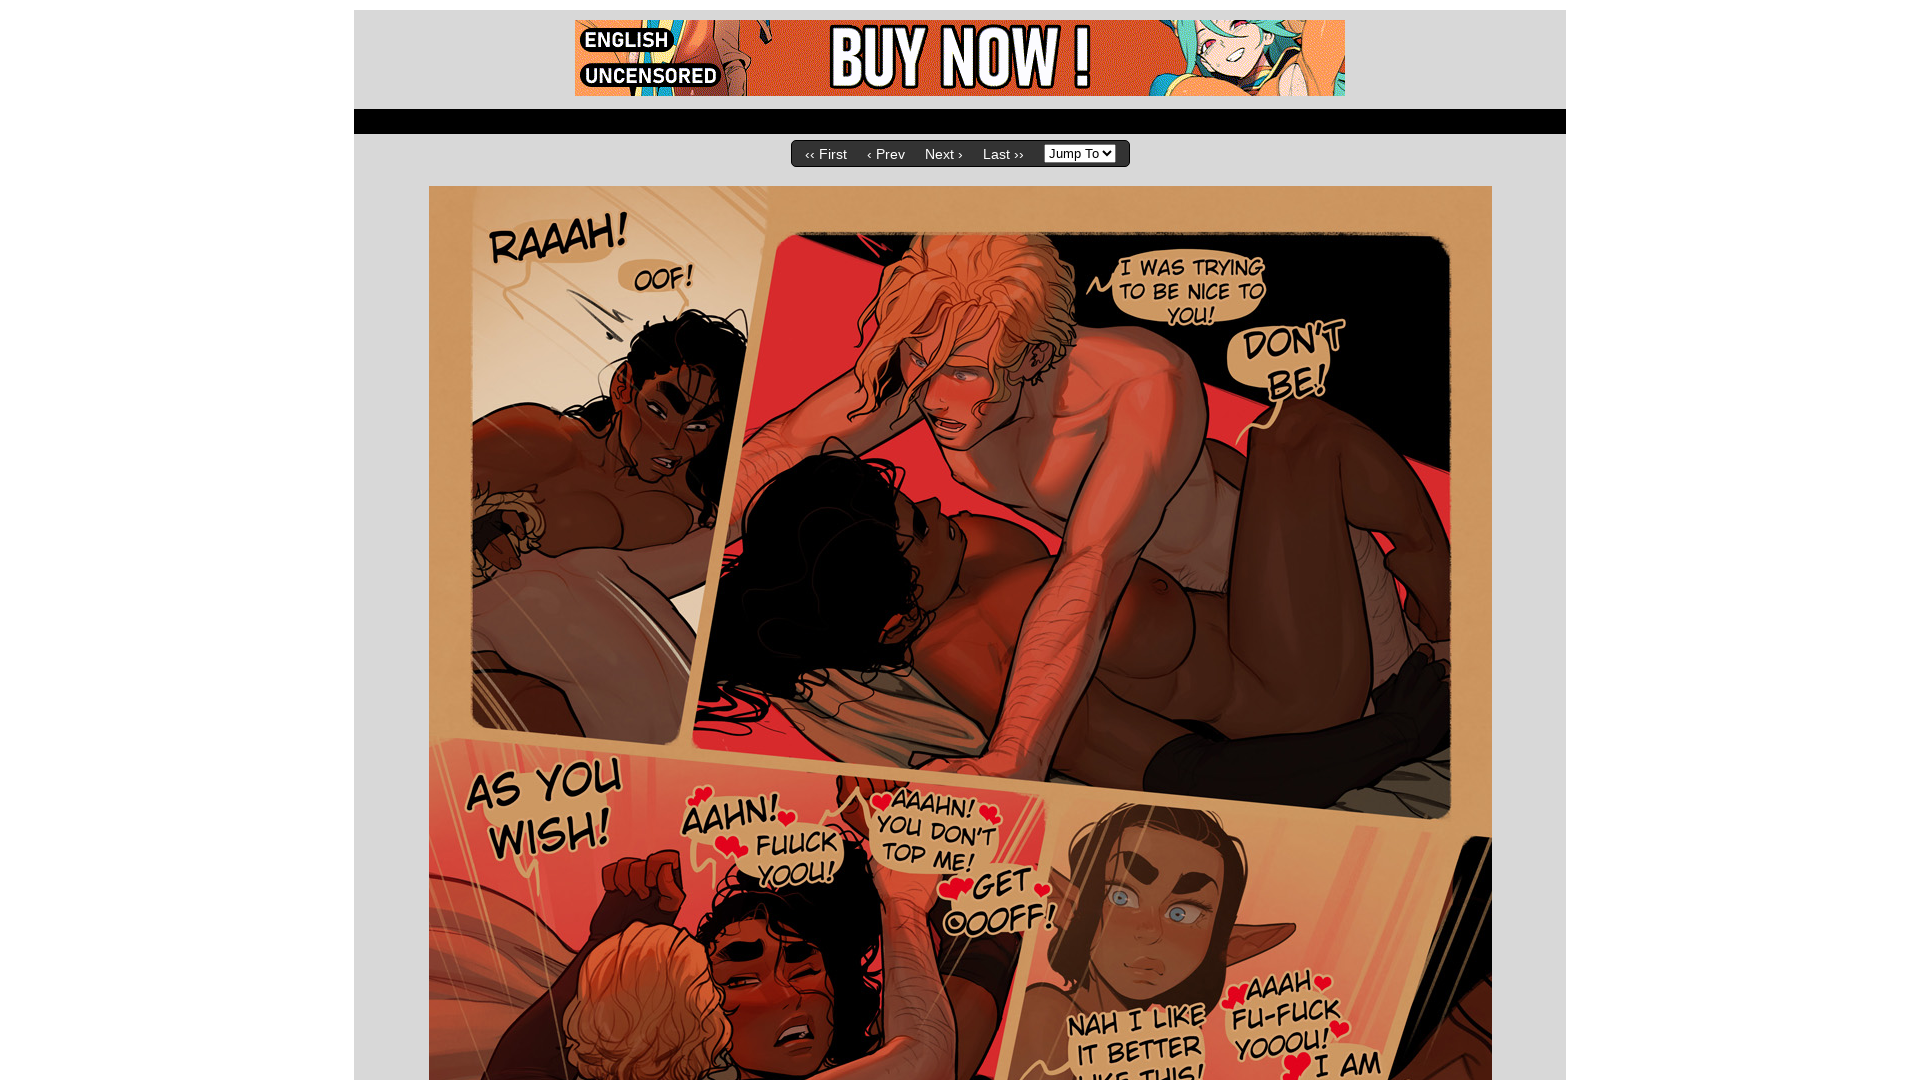